Tests multi-tab navigation by clicking a link that opens a new tab, switching between tabs, and getting page titles

Starting URL: https://bhanusaii.wordpress.com

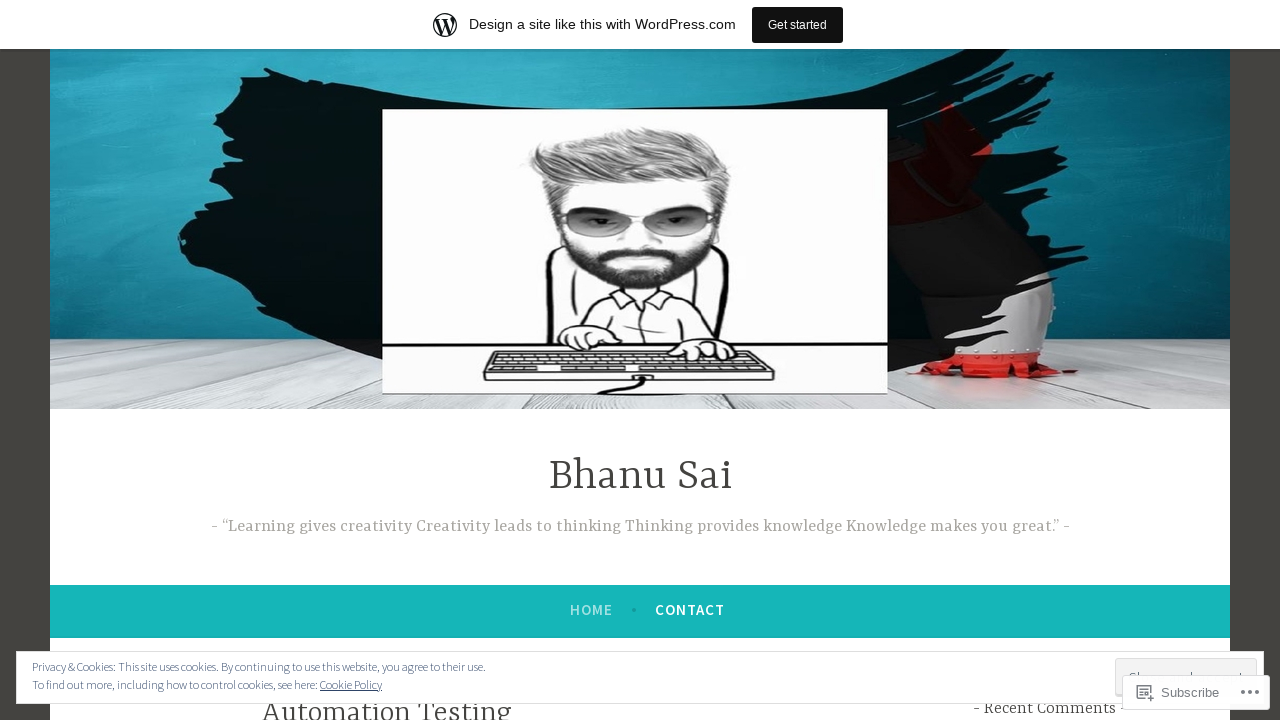

Clicked SELENIUM QUIZ-1 link to open new tab at (328, 361) on text=SELENIUM QUIZ-1
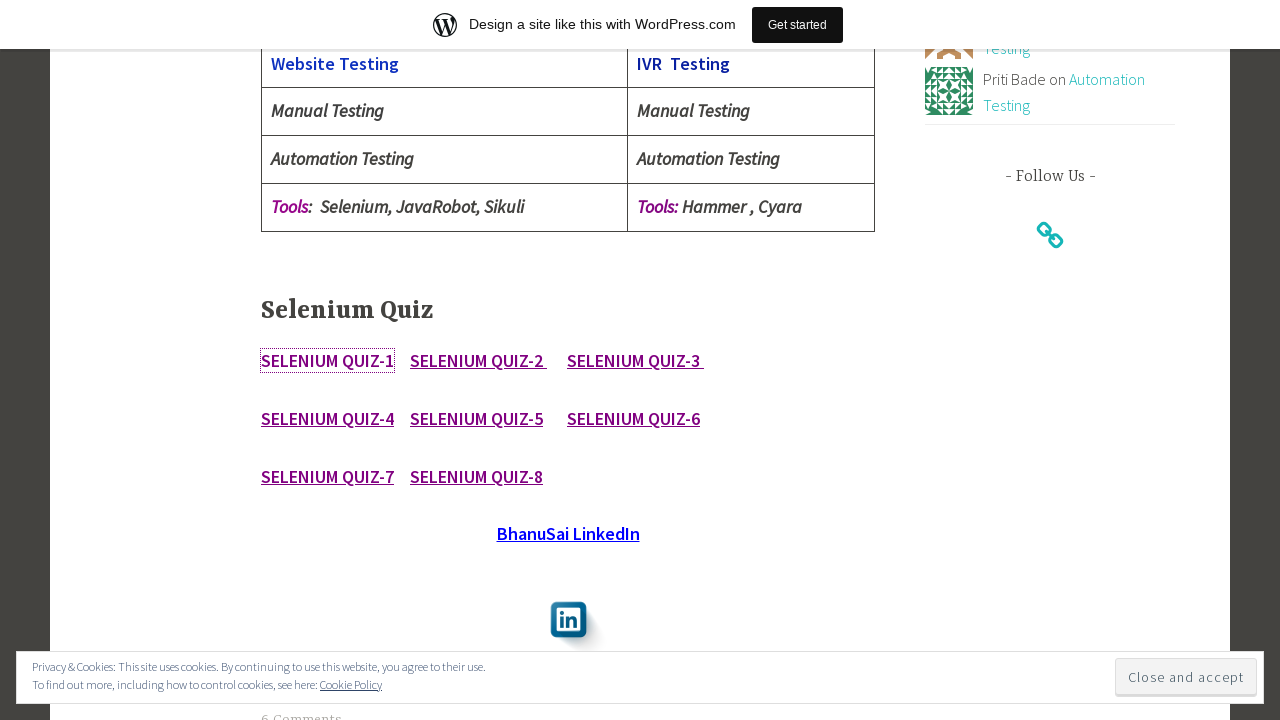

New tab opened and captured
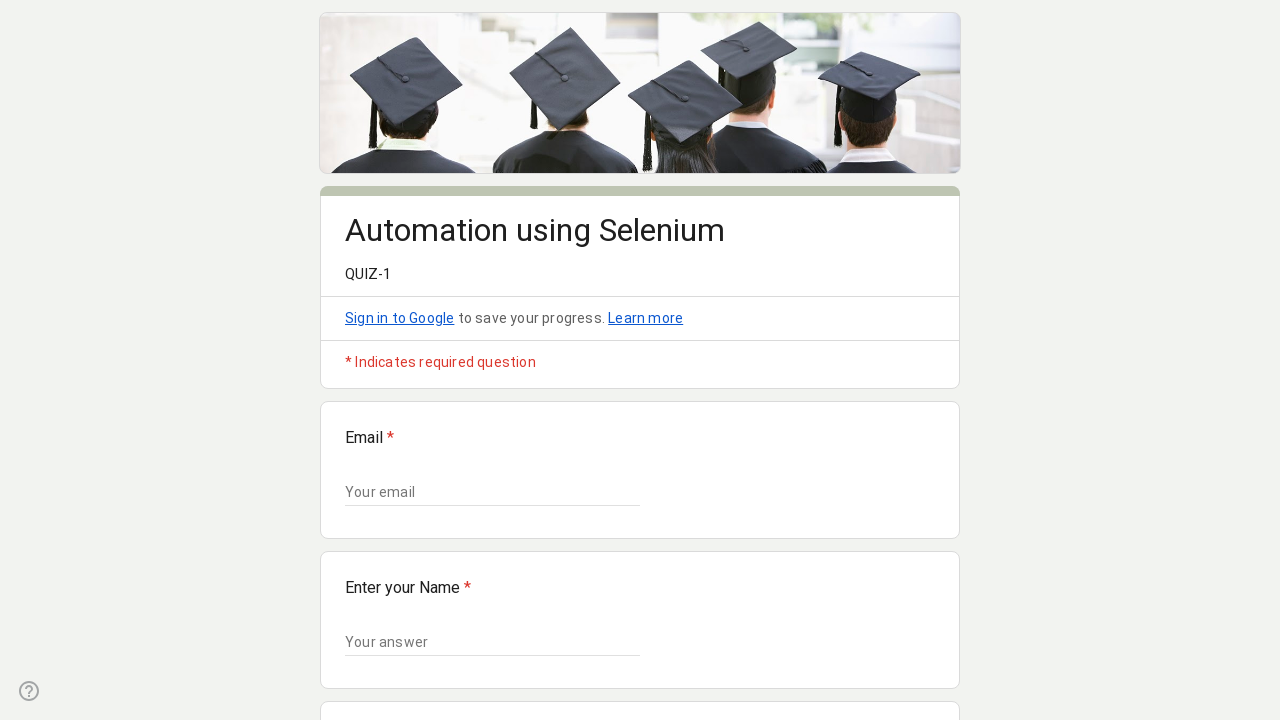

Retrieved quiz tab title: Automation using Selenium
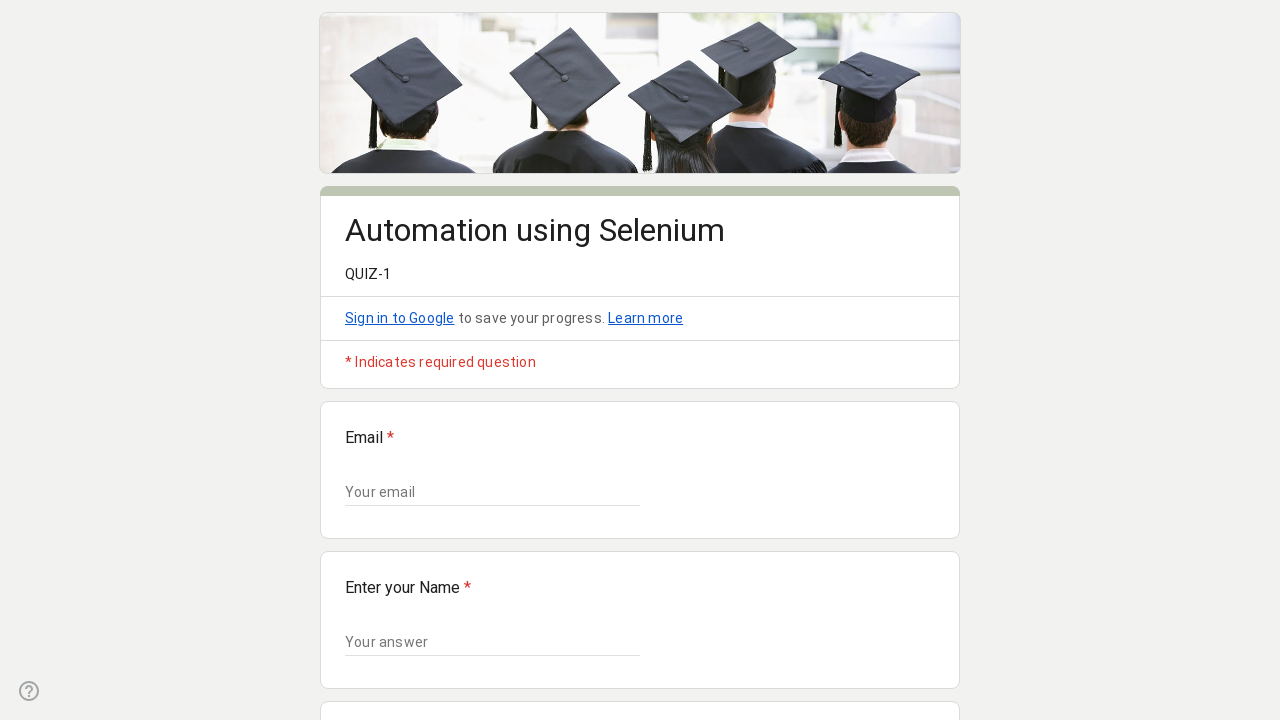

Closed the quiz tab
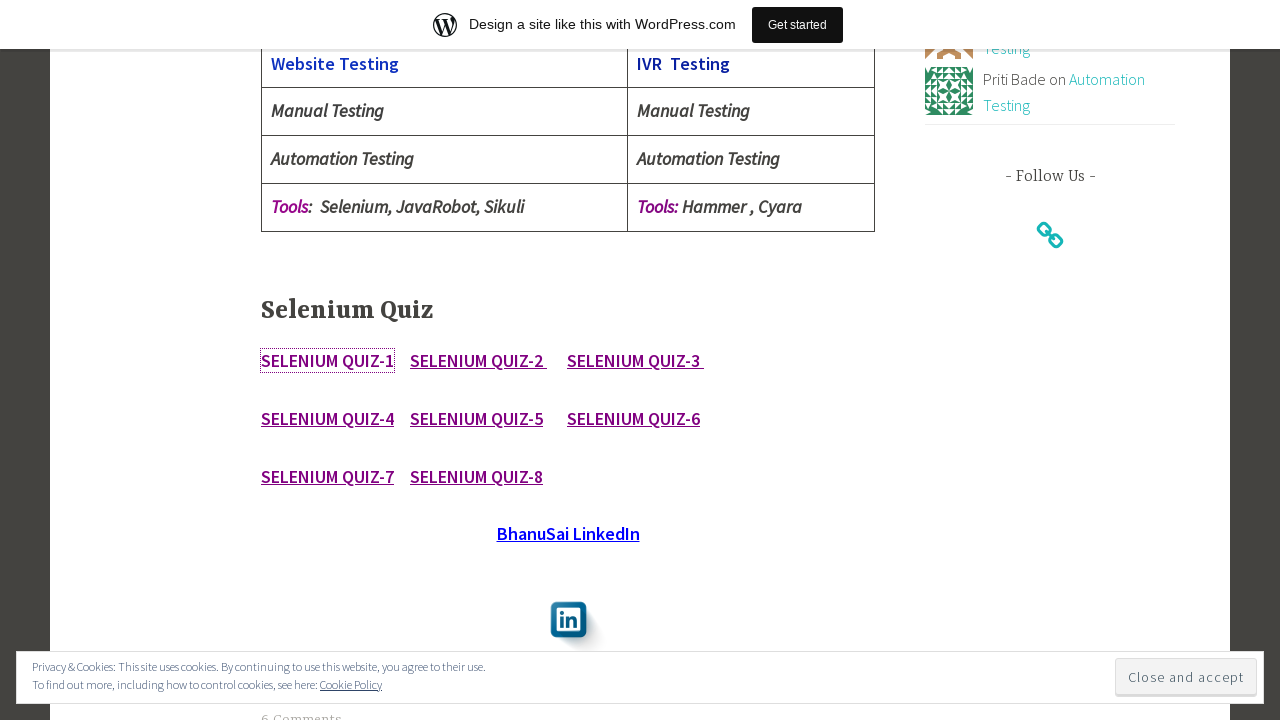

Retrieved original tab title: Bhanu Sai – “Learning gives creativity Creativity leads to thinking Thinking provides knowledge Knowledge makes you great.”
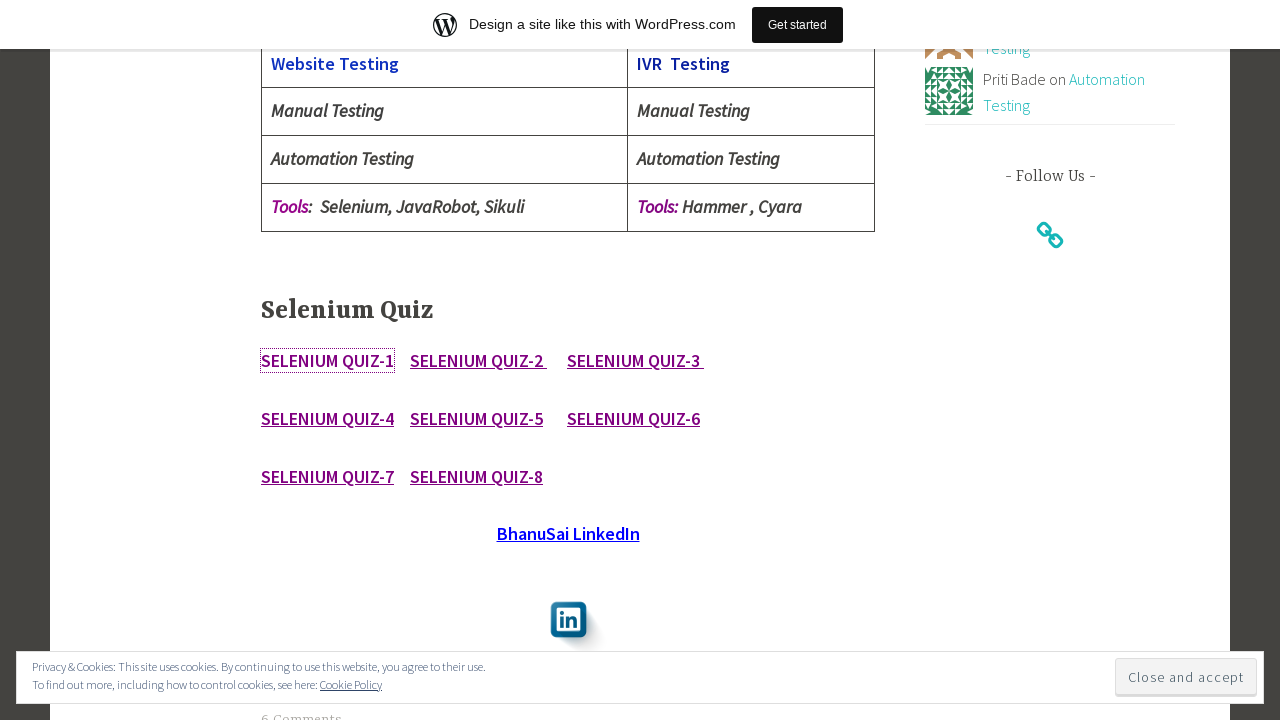

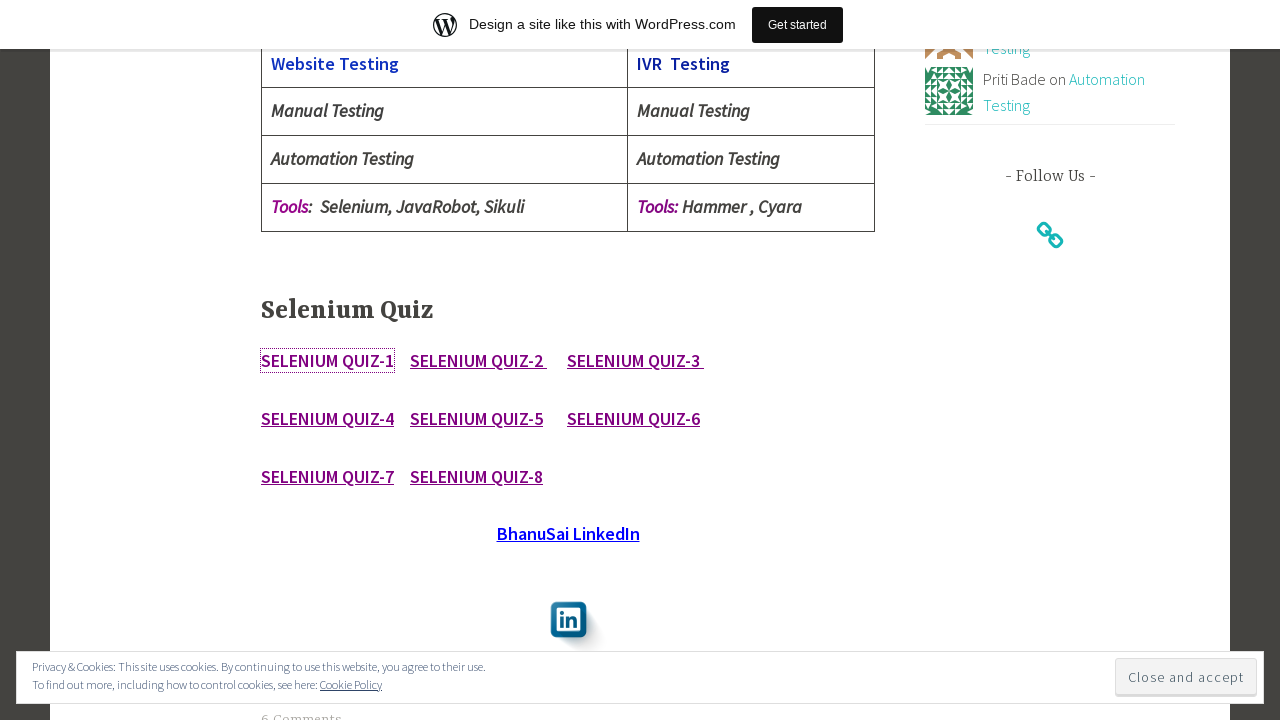